Tests the Accordian widget by clicking through different accordion sections and expanding/collapsing their content

Starting URL: https://demoqa.com/widgets

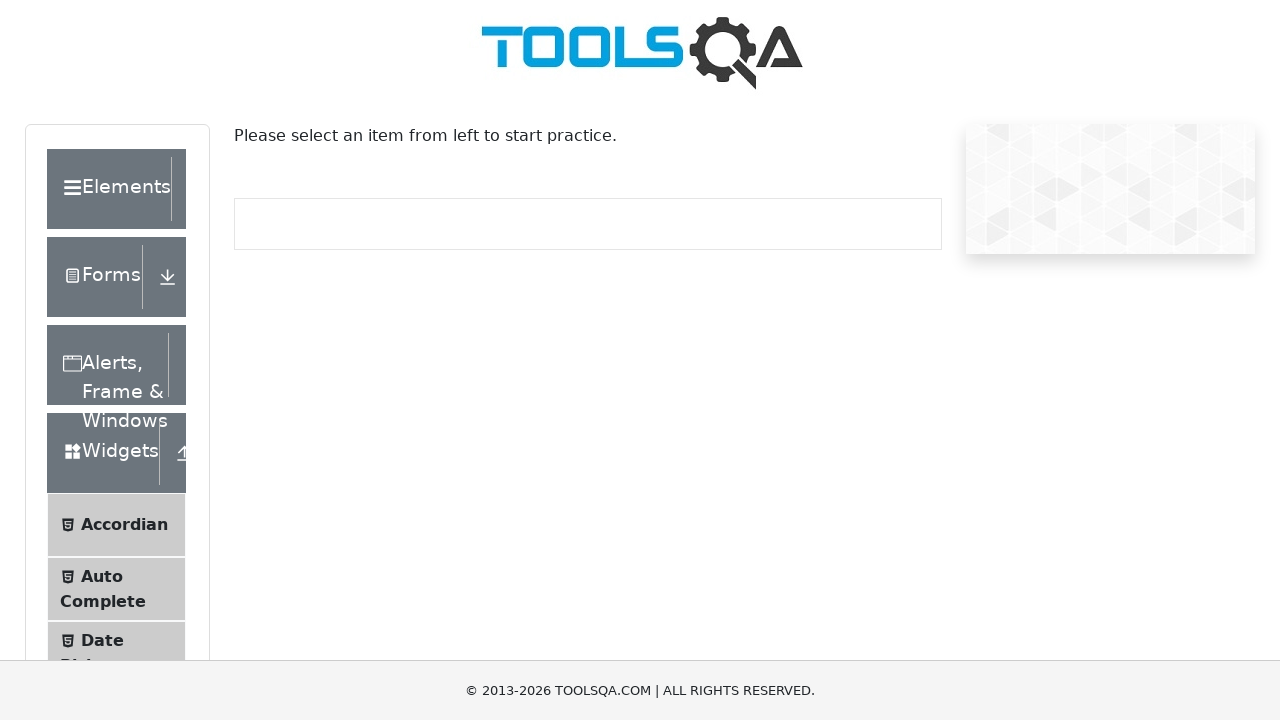

Clicked on Accordian menu item at (116, 525) on li:has-text("Accordian")
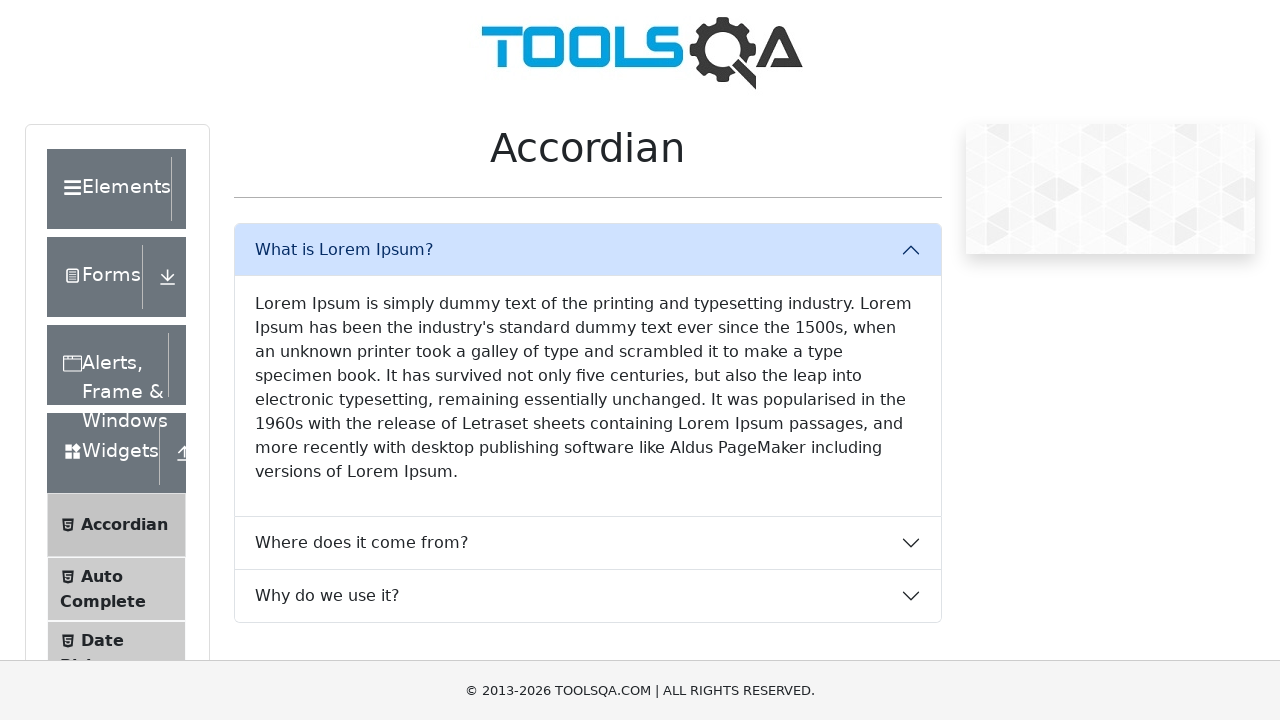

Clicked on accordion section with Lorem Ipsum content at (588, 388) on text=Lorem Ipsum is simply dummy text of the printing and typesetting industry. 
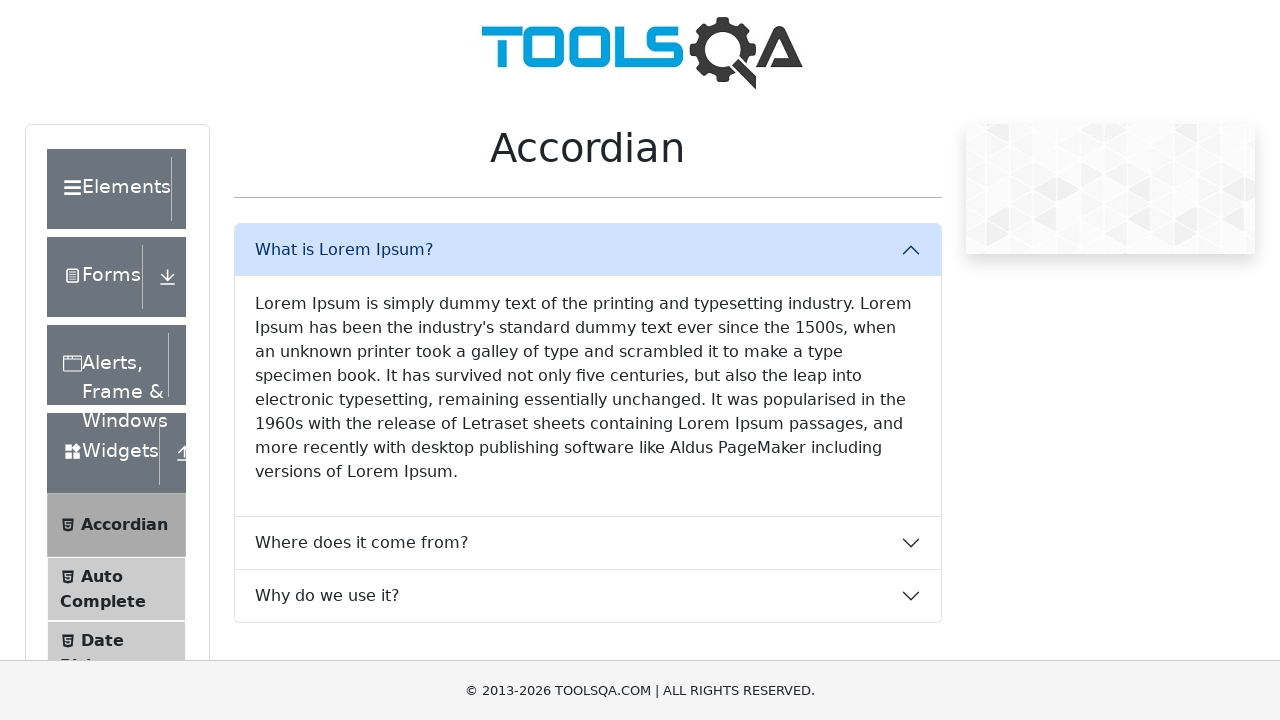

Clicked on 'What is Lorem Ipsum?' accordion section at (588, 250) on text=What is Lorem Ipsum?
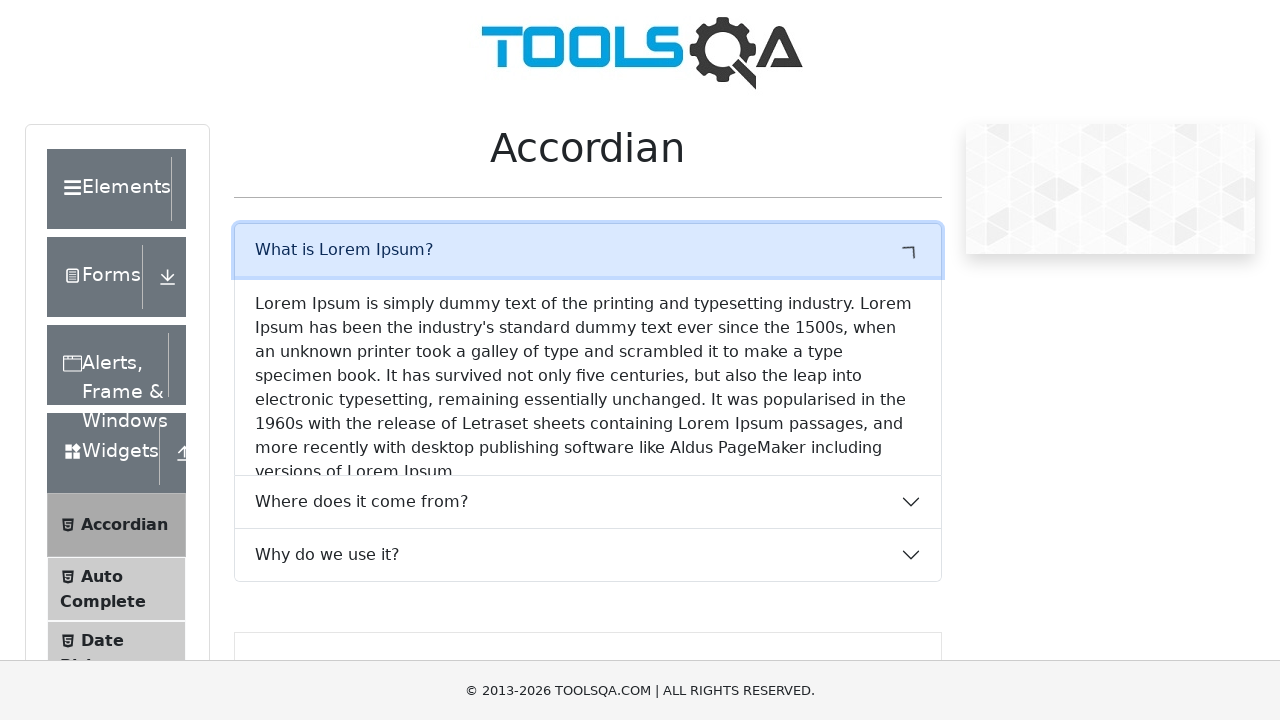

Clicked on 'Where does it come from?' accordion section at (588, 303) on text=Where does it come from?
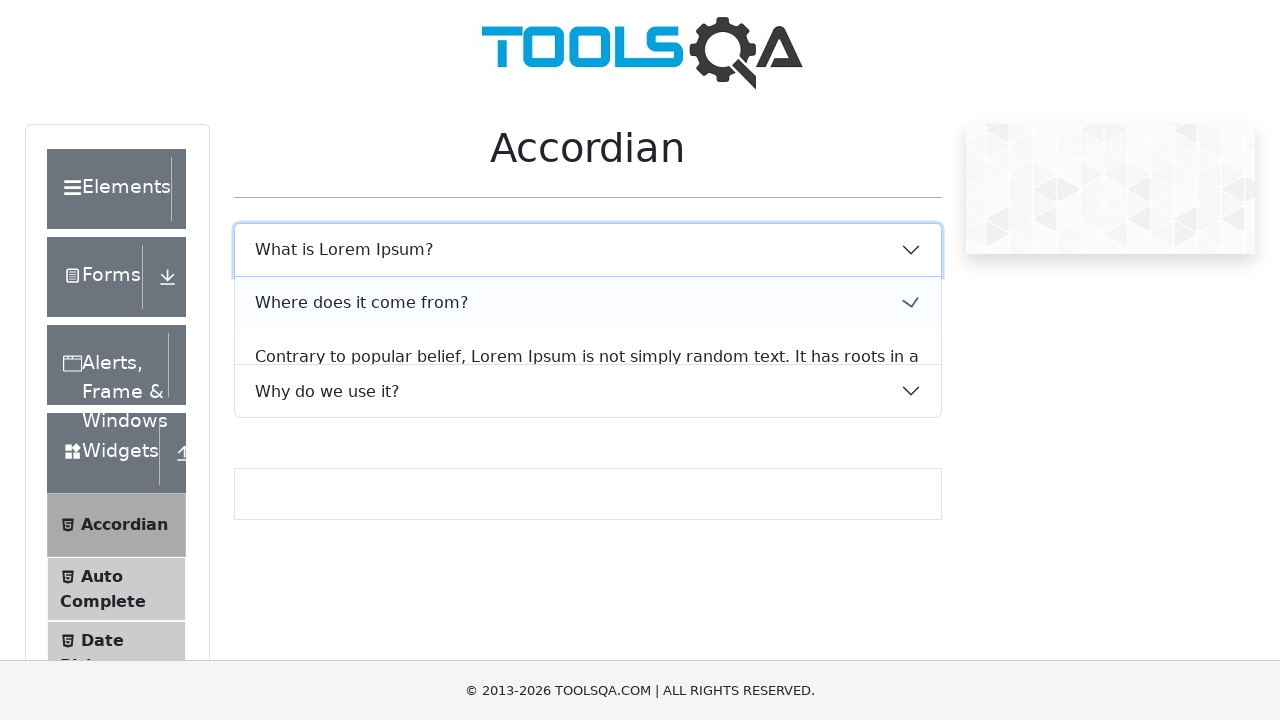

Clicked on accordion section with Contrary to popular belief content at (588, 465) on text=Contrary to popular belief, Lorem Ipsum is not simply random text. It has r
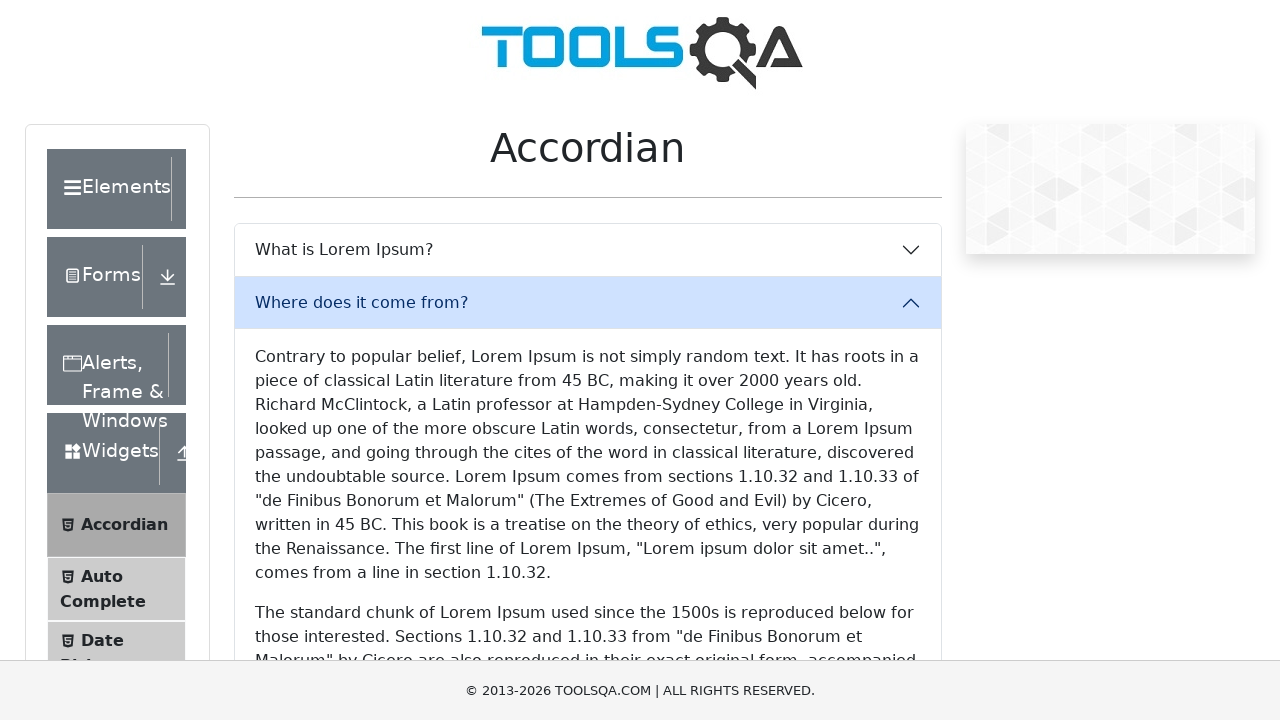

Clicked on 'Where does it come from?' accordion section again at (588, 303) on text=Where does it come from?
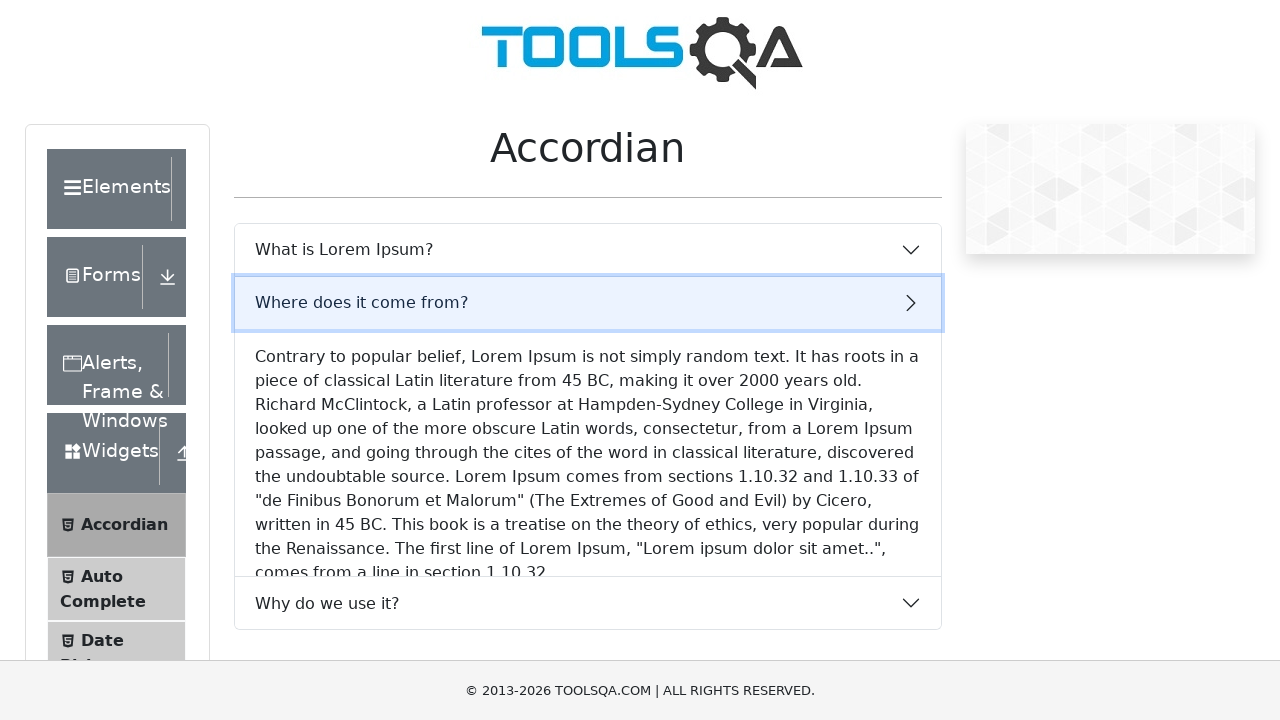

Clicked on 'Why do we use it?' accordion section at (588, 356) on text=Why do we use it?
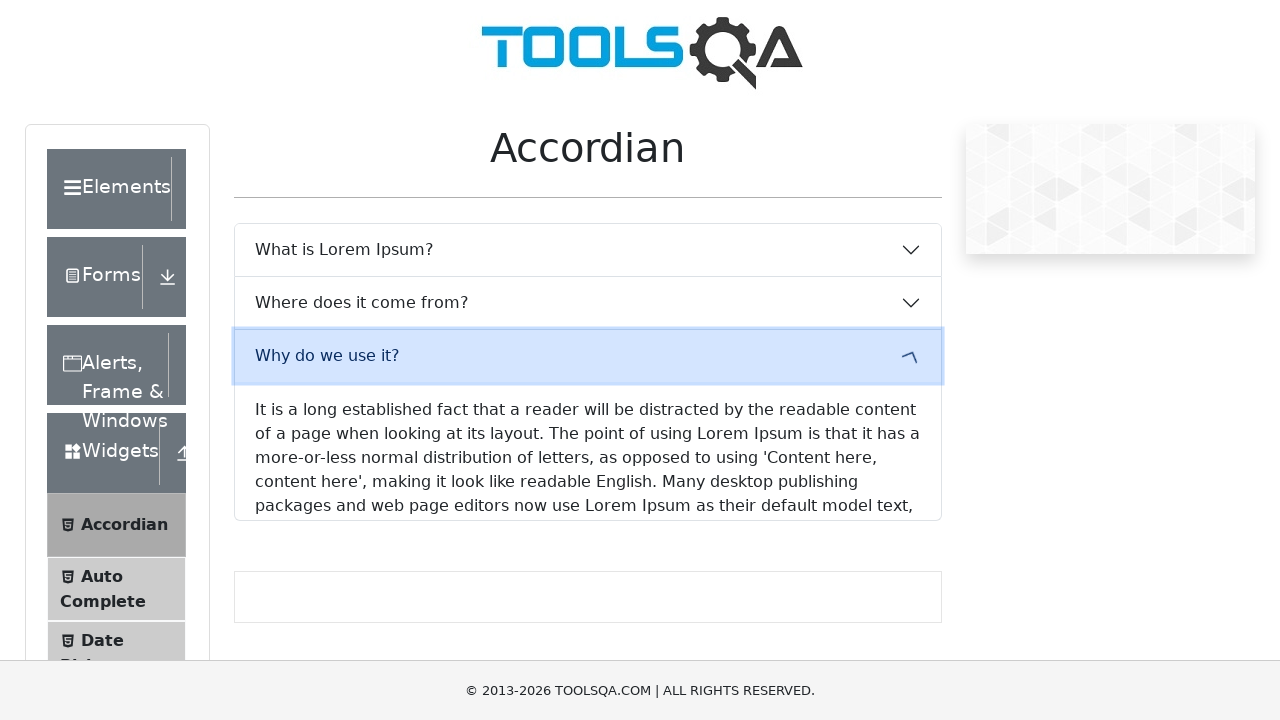

Clicked on accordion section with long established fact content at (588, 494) on text=It is a long established fact that a reader will be distracted by the reada
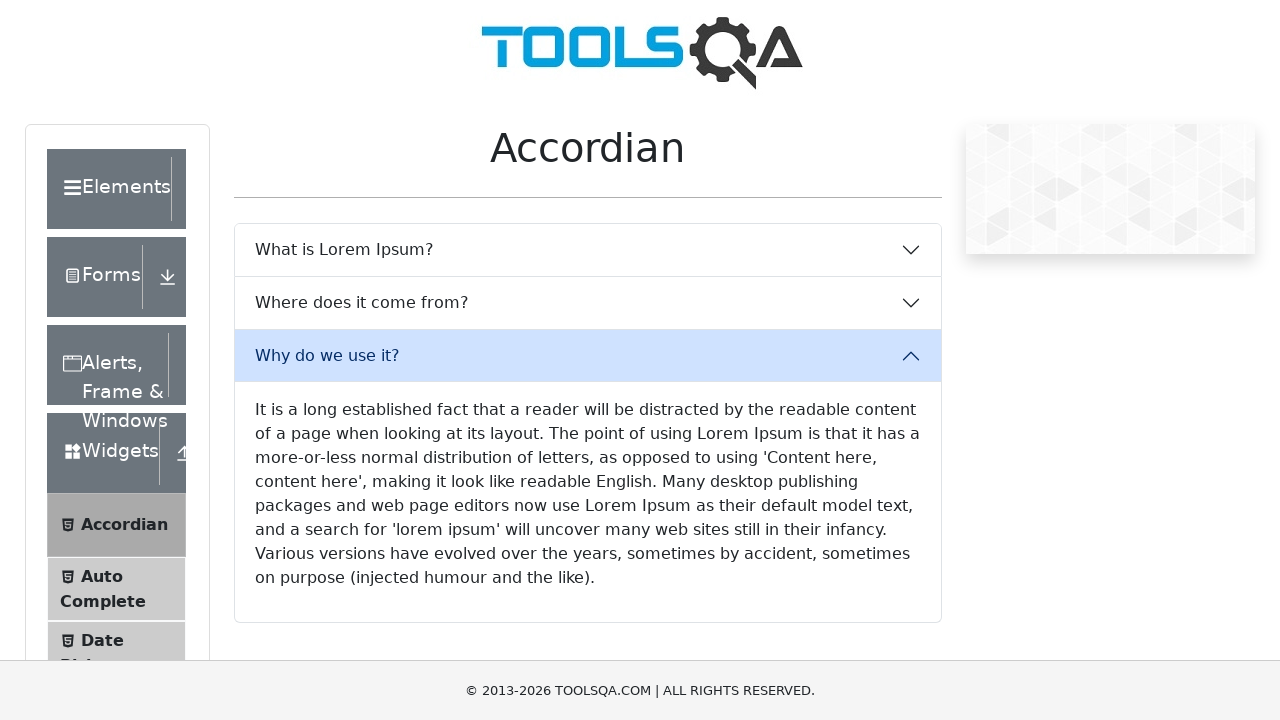

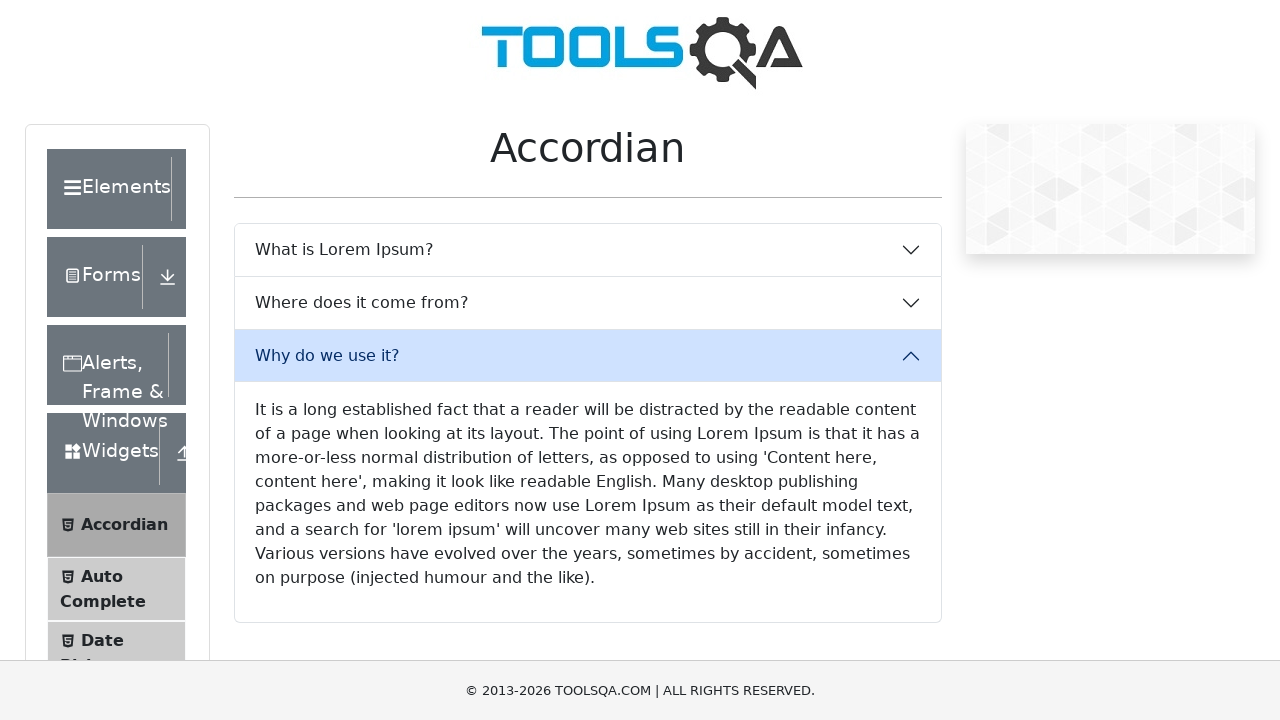